Tests browser window handling by opening a new window, switching to it to verify content, then switching back to the original window

Starting URL: https://demoqa.com/browser-windows

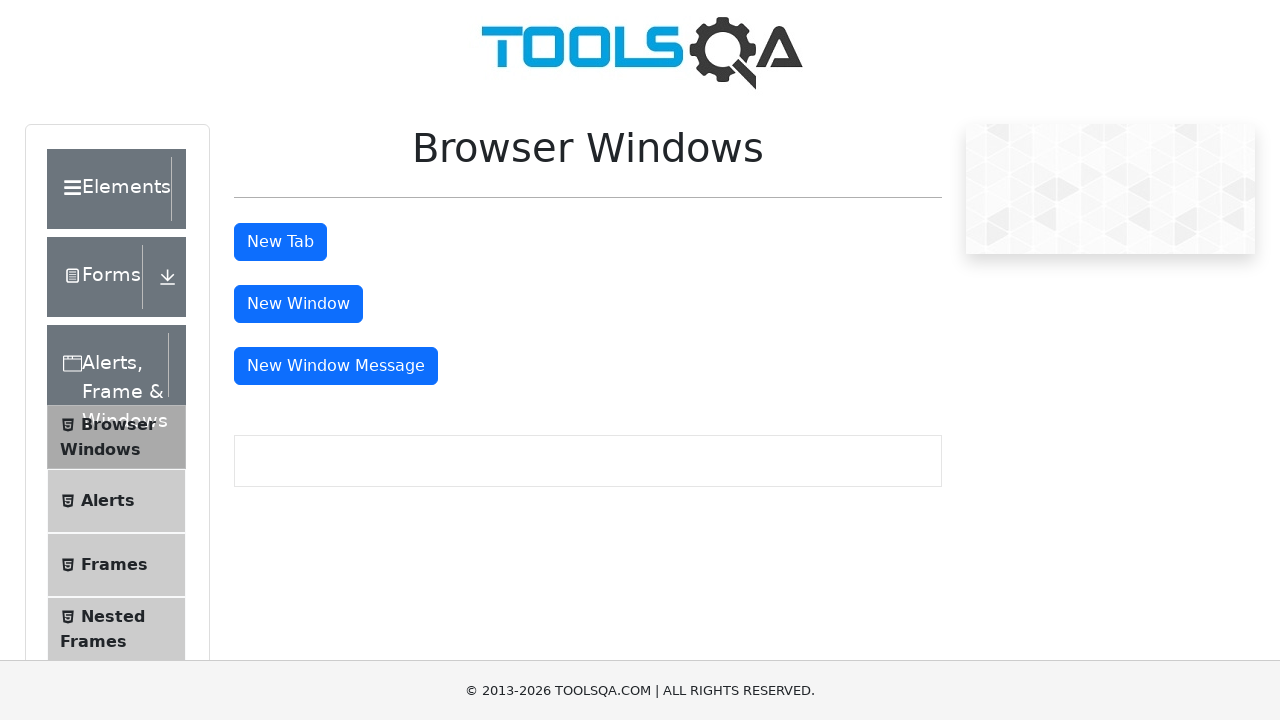

Scrolled to the 'New Window' button
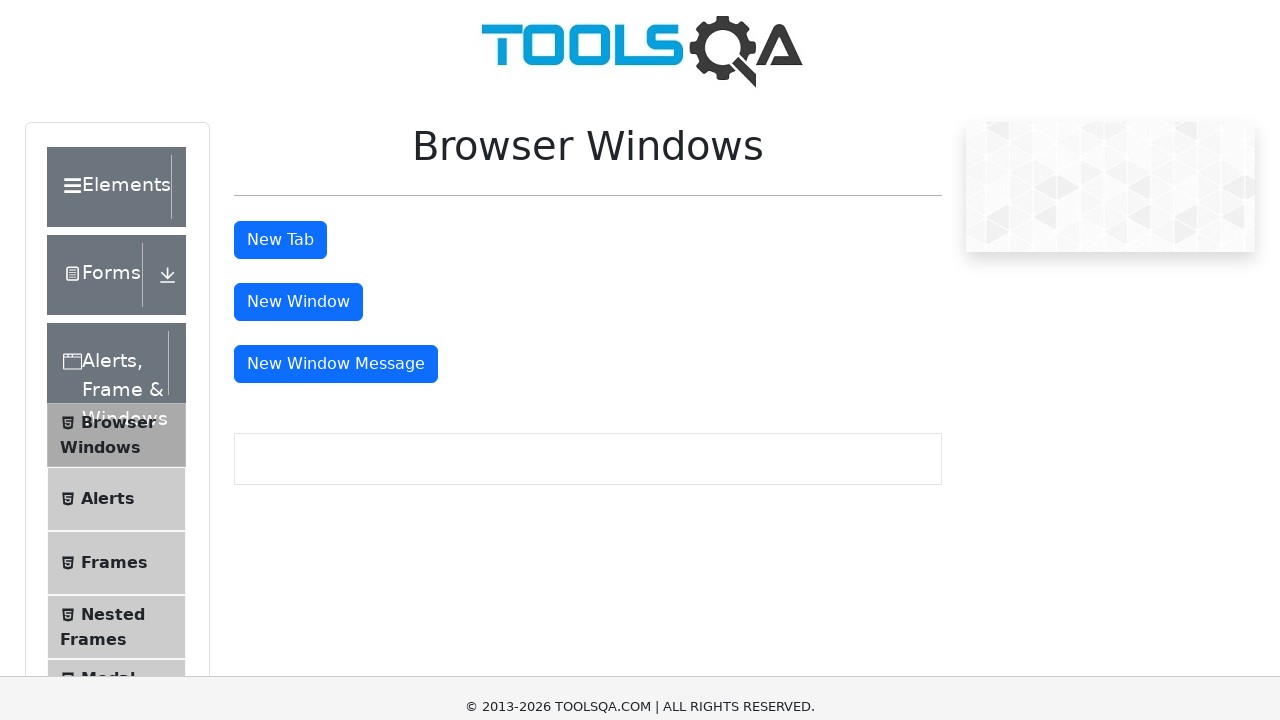

Clicked the 'New Window' button at (298, 19) on #windowButton
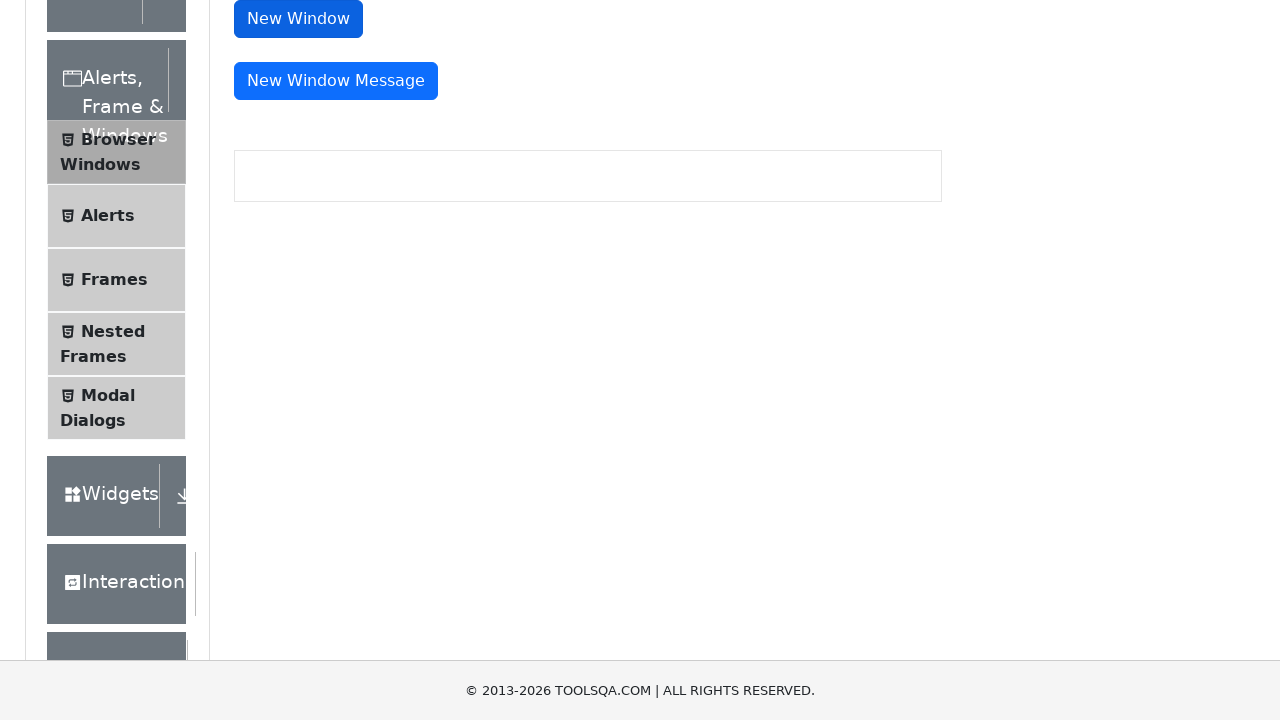

Clicked 'New Window' button with force and captured new page at (298, 19) on #windowButton
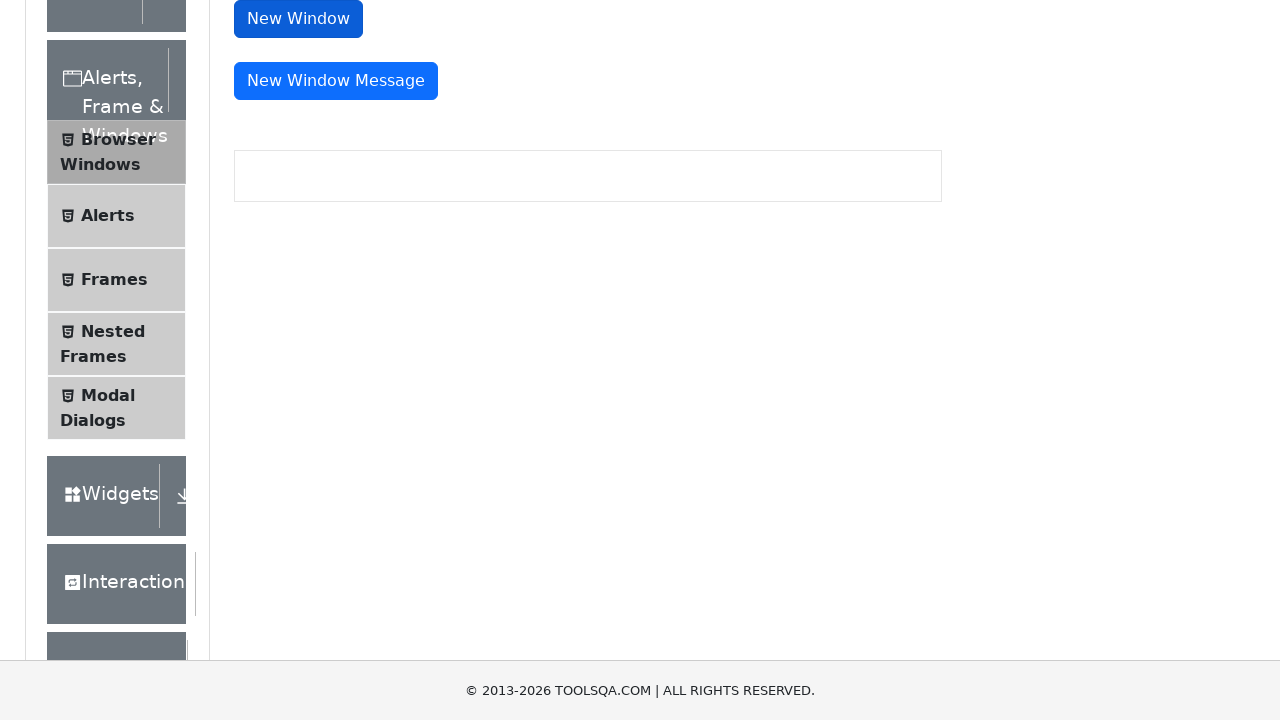

New window/tab opened successfully
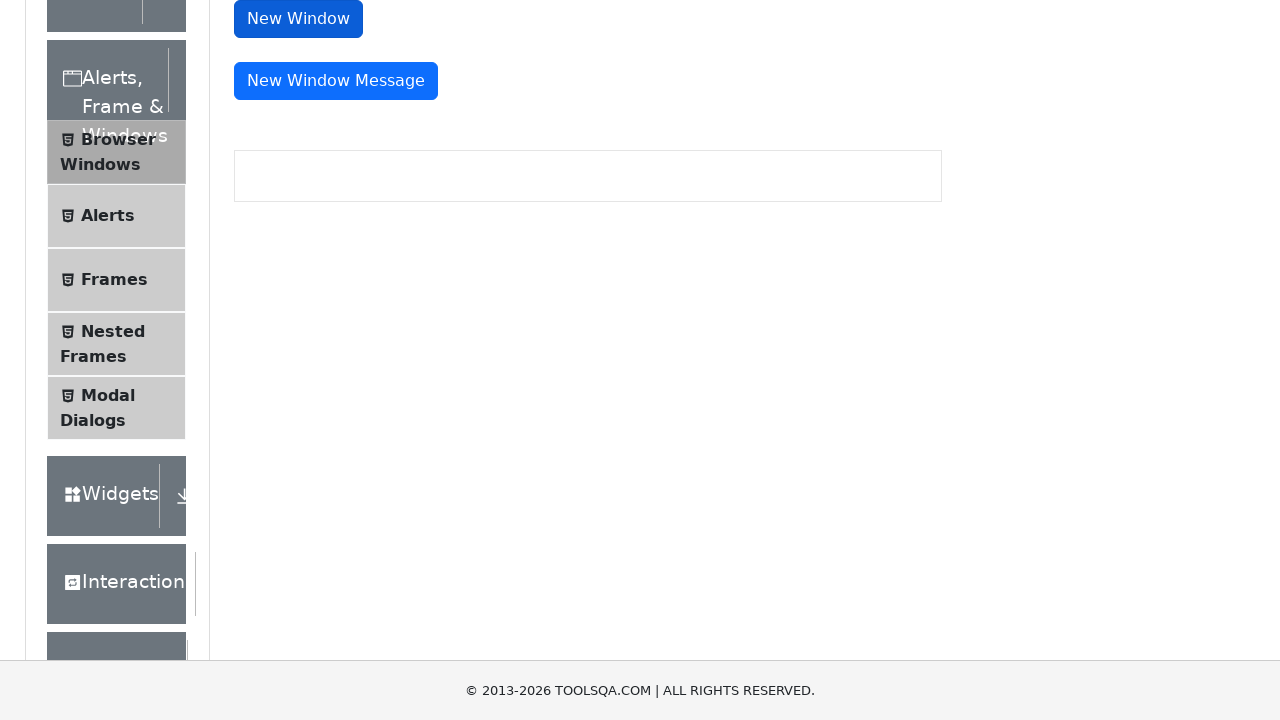

New window page loaded completely
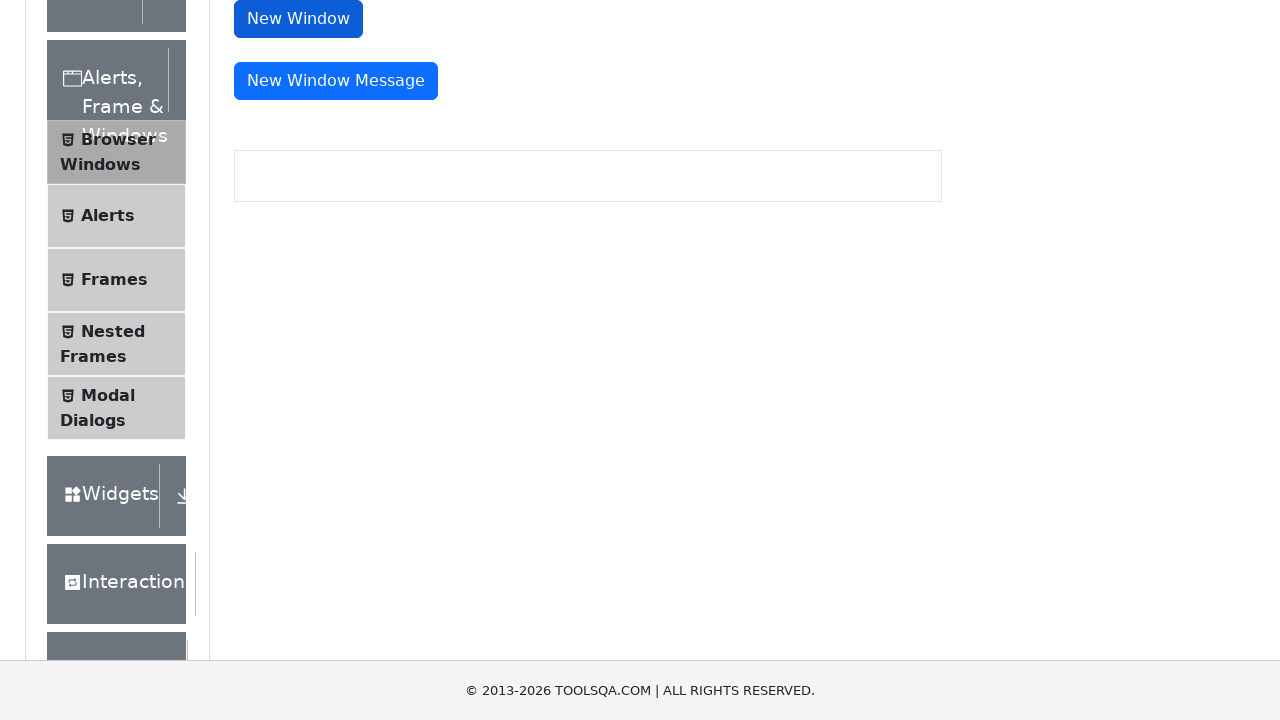

Retrieved heading text from new window: 'This is a sample page'
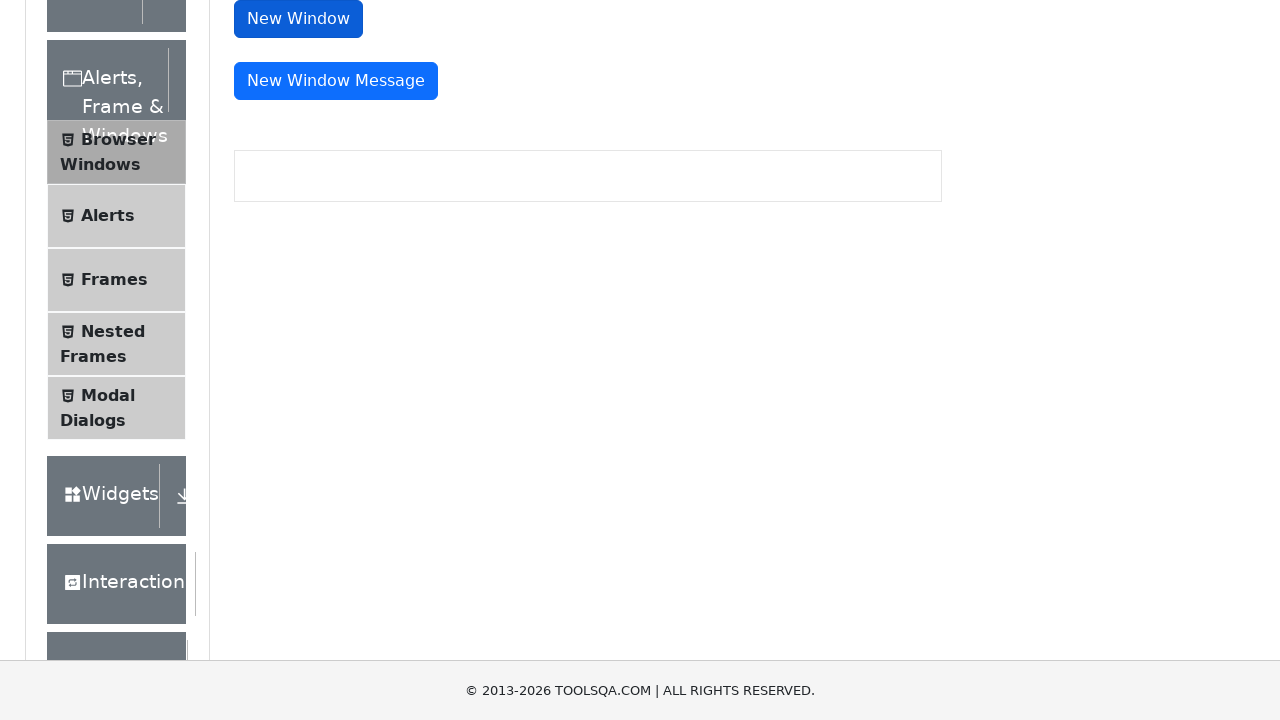

Printed heading text from new window
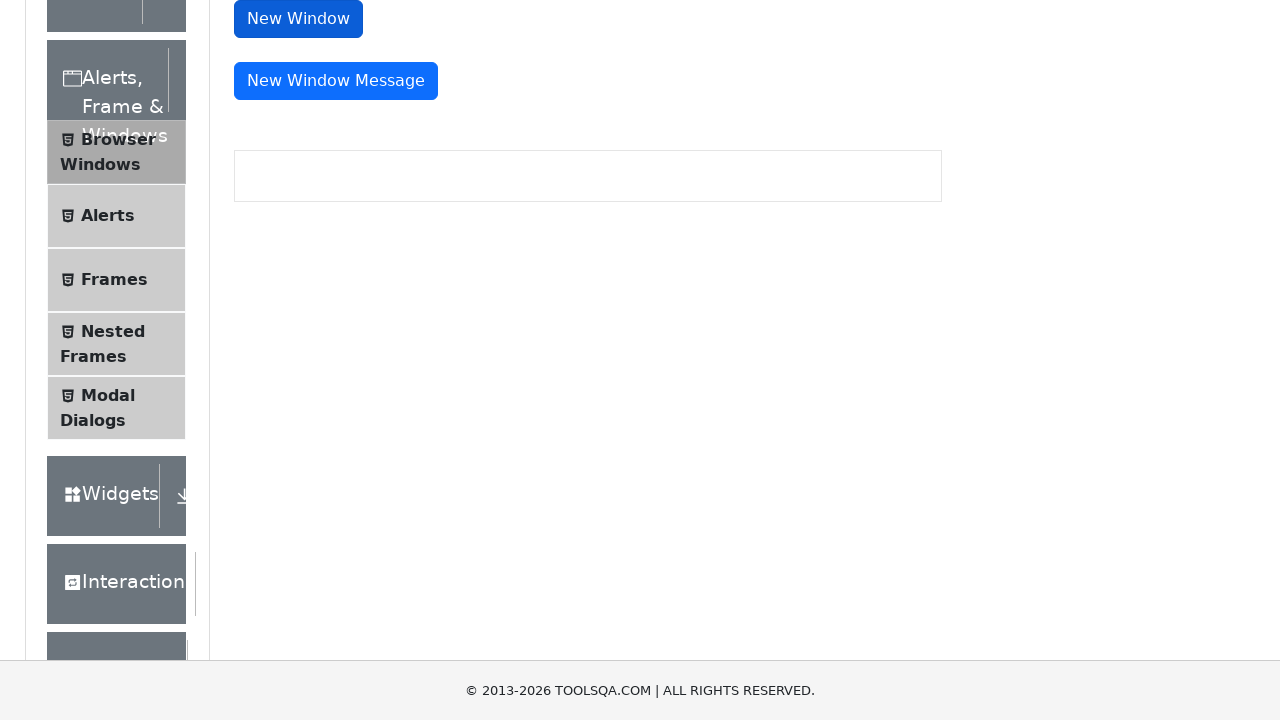

Closed the new window
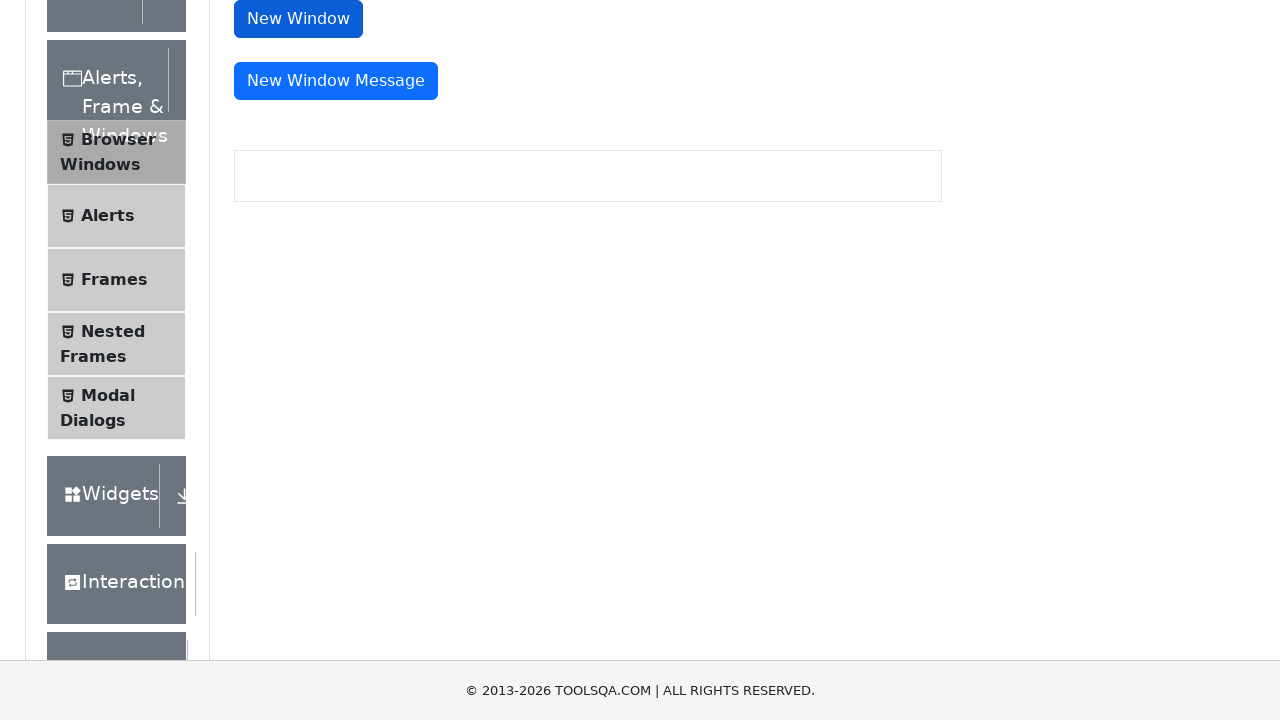

Retrieved button text from original window: 'New Window'
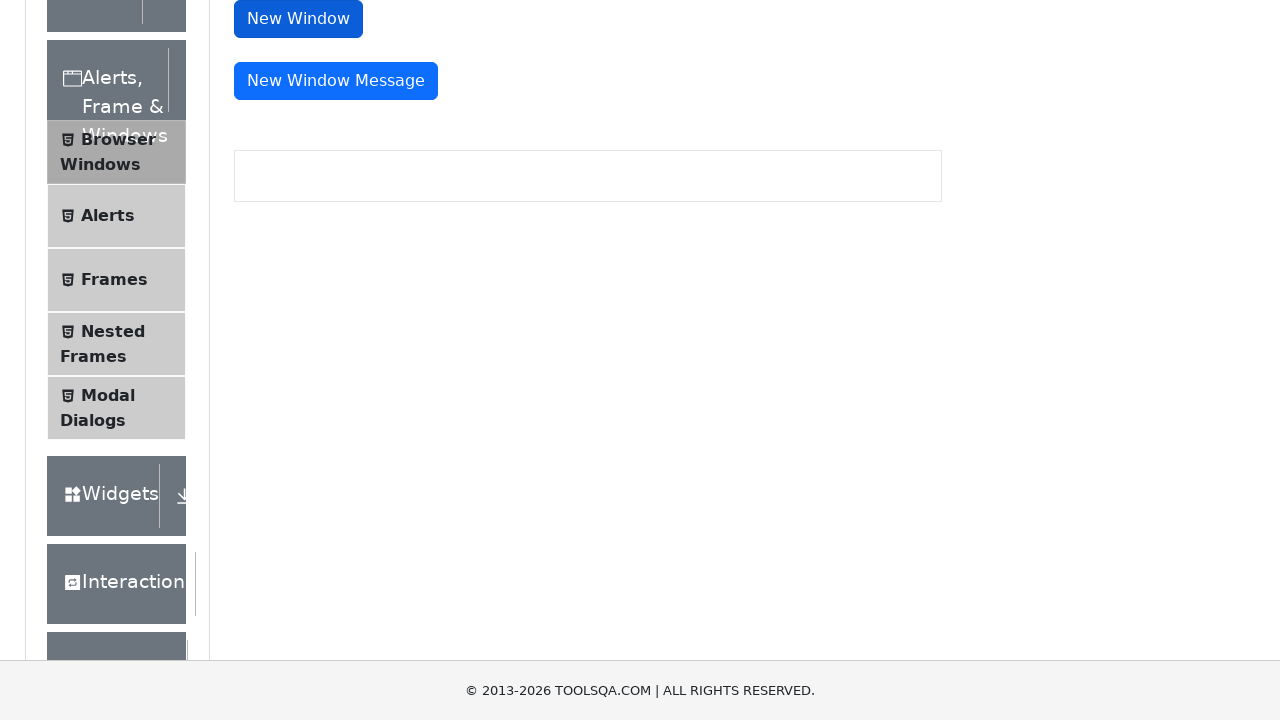

Printed button text from original window - window handling test completed
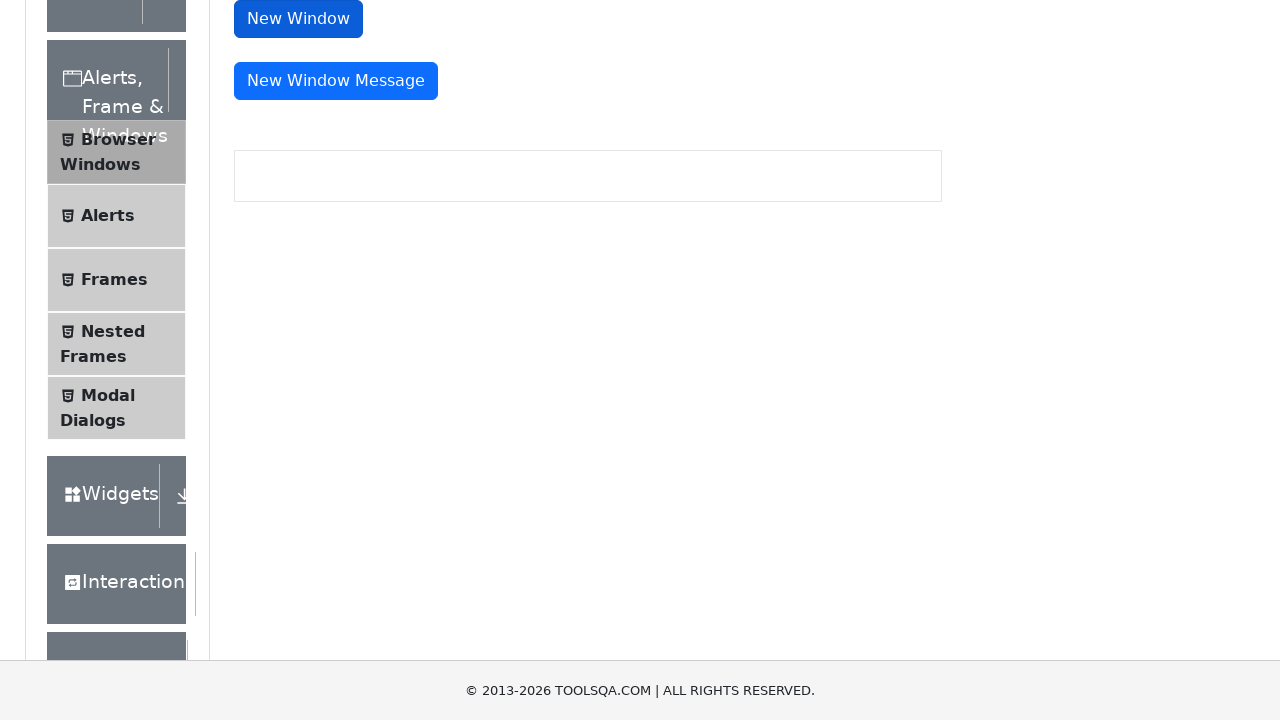

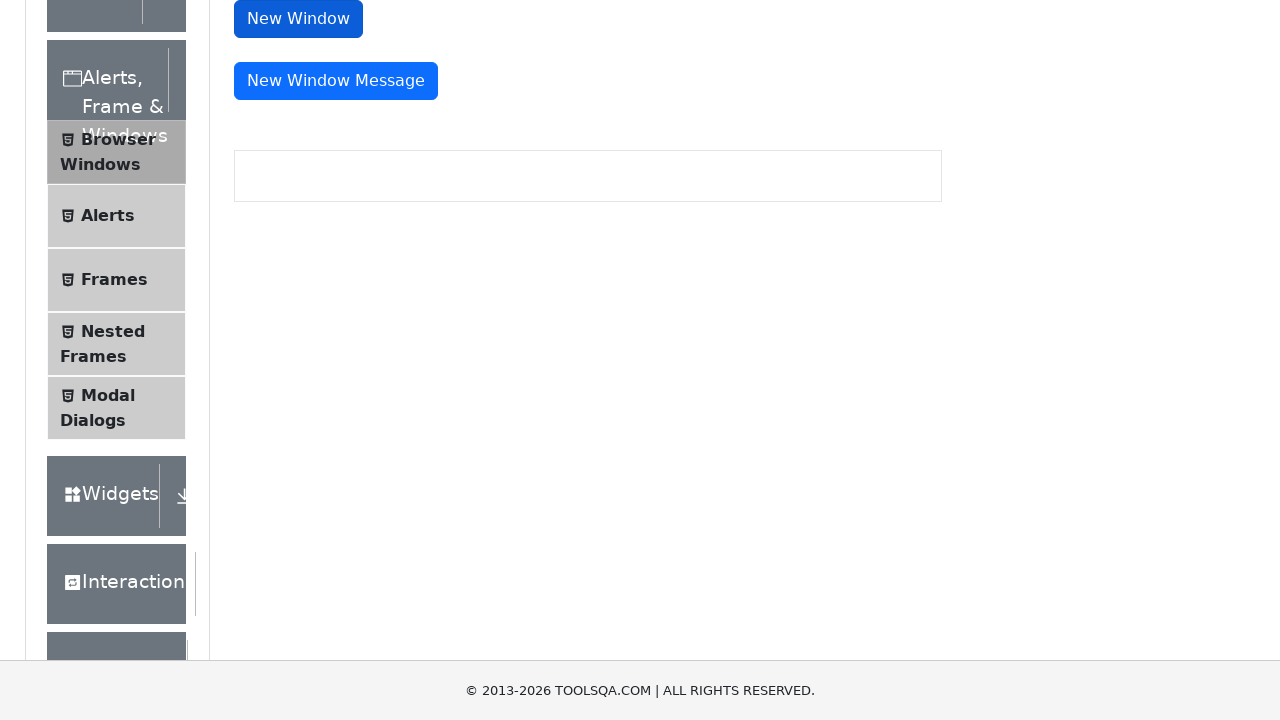